Tests multi-window/tab handling by opening a new tab, navigating to a different page, extracting a course name, switching back to the parent window, and entering the extracted text into a form field

Starting URL: https://rahulshettyacademy.com/angularpractice/

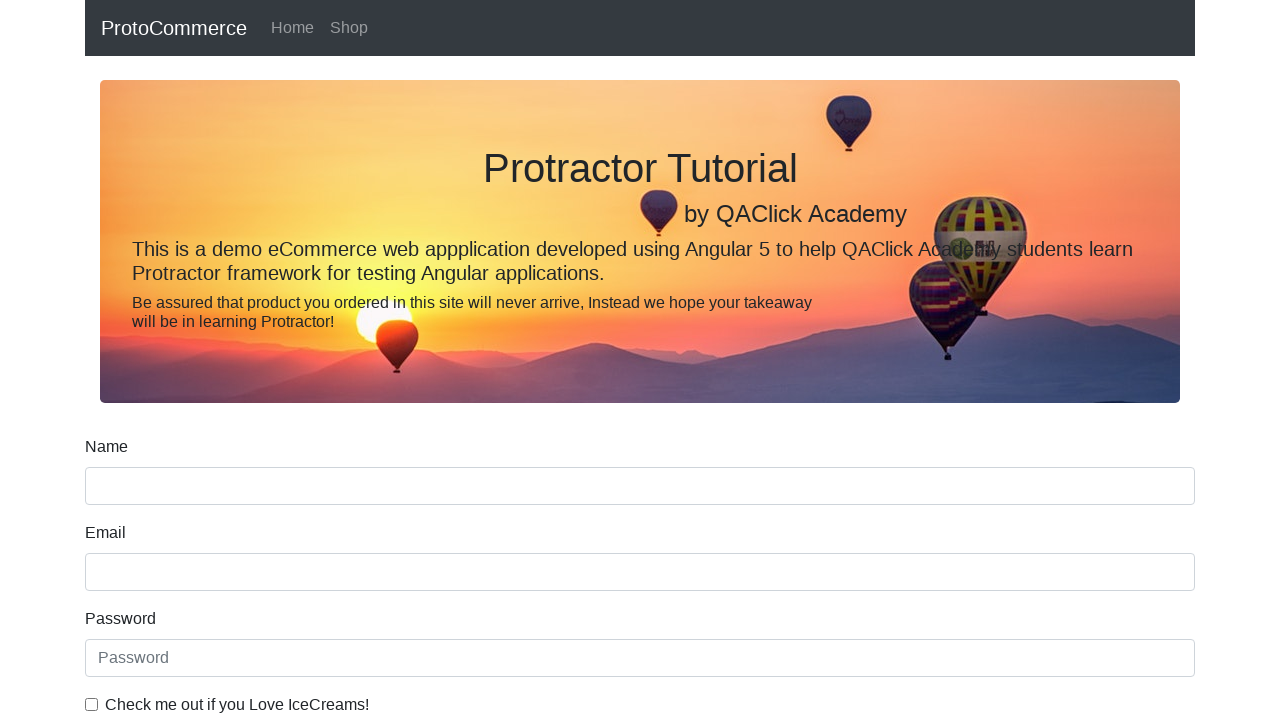

Opened a new tab/window
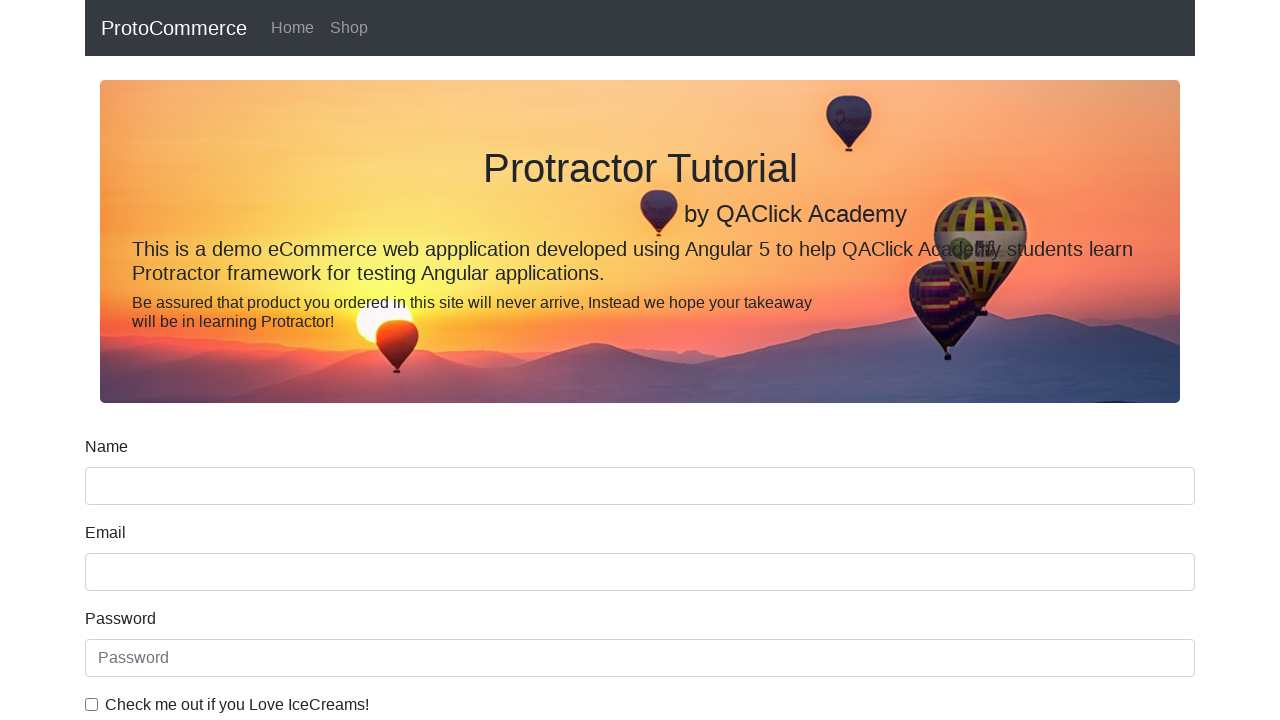

Navigated to https://rahulshettyacademy.com/ in new tab
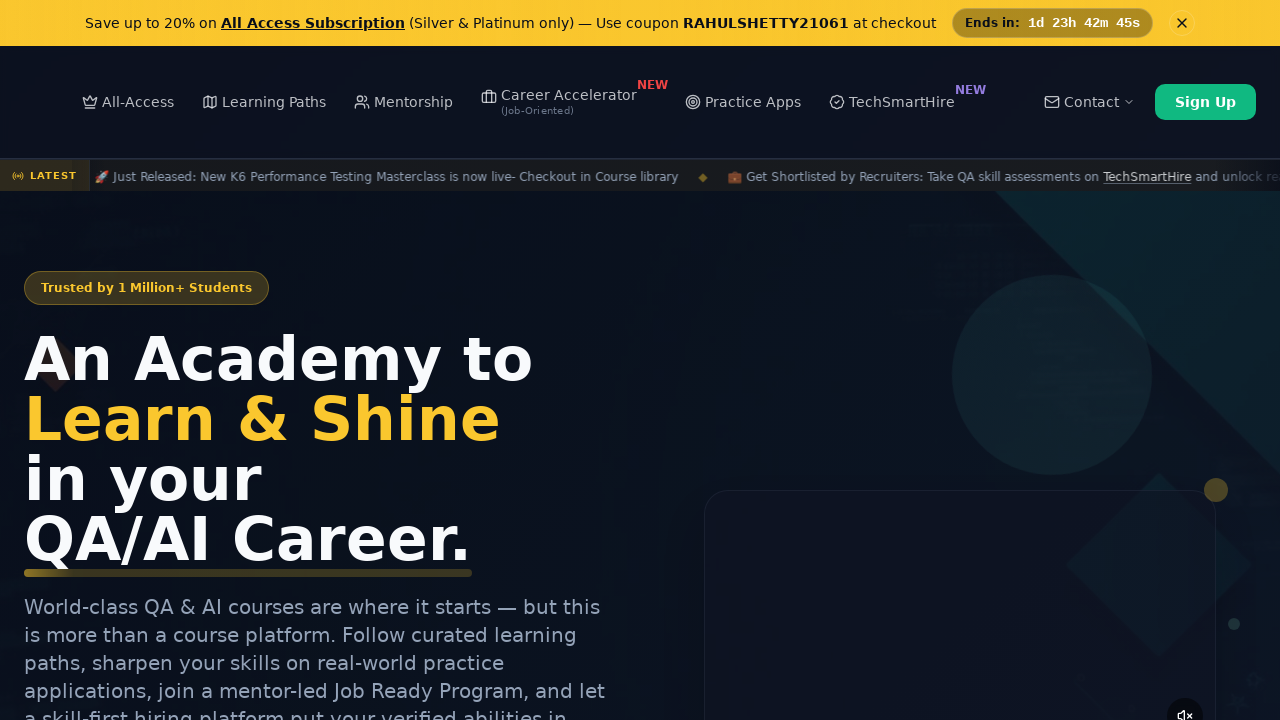

Extracted course name from second course link: Playwright Testing
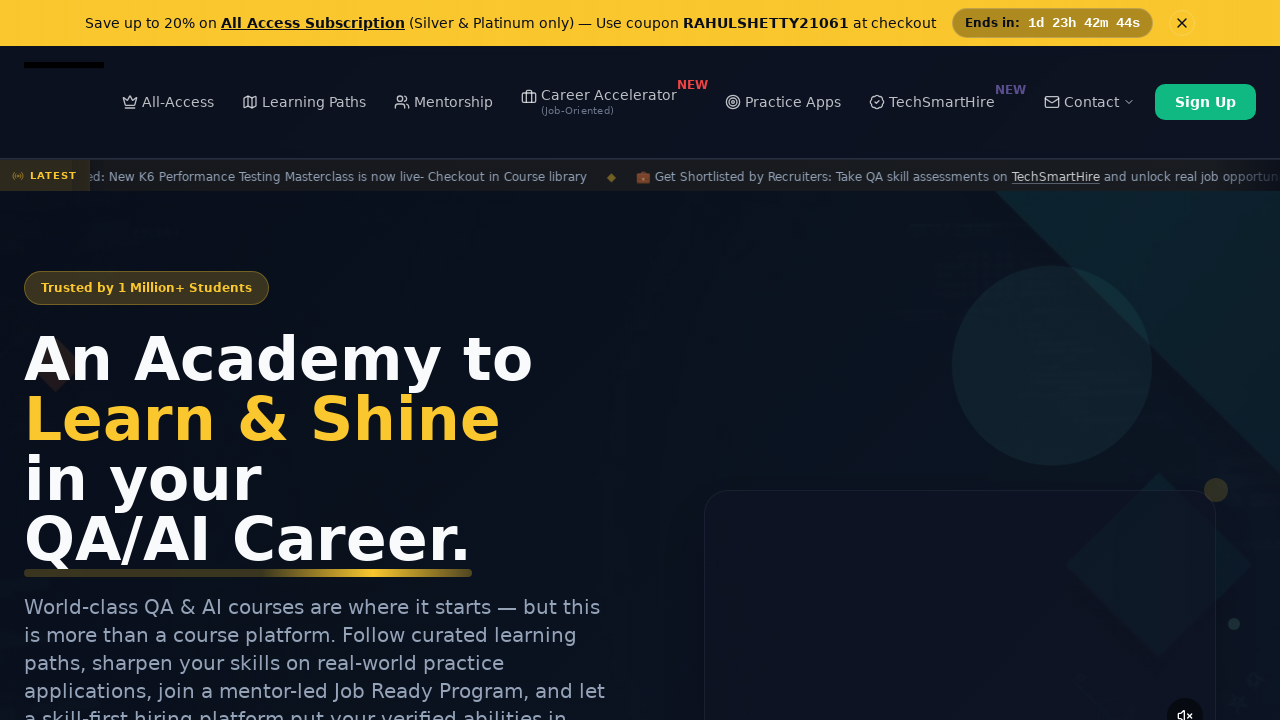

Switched back to parent window
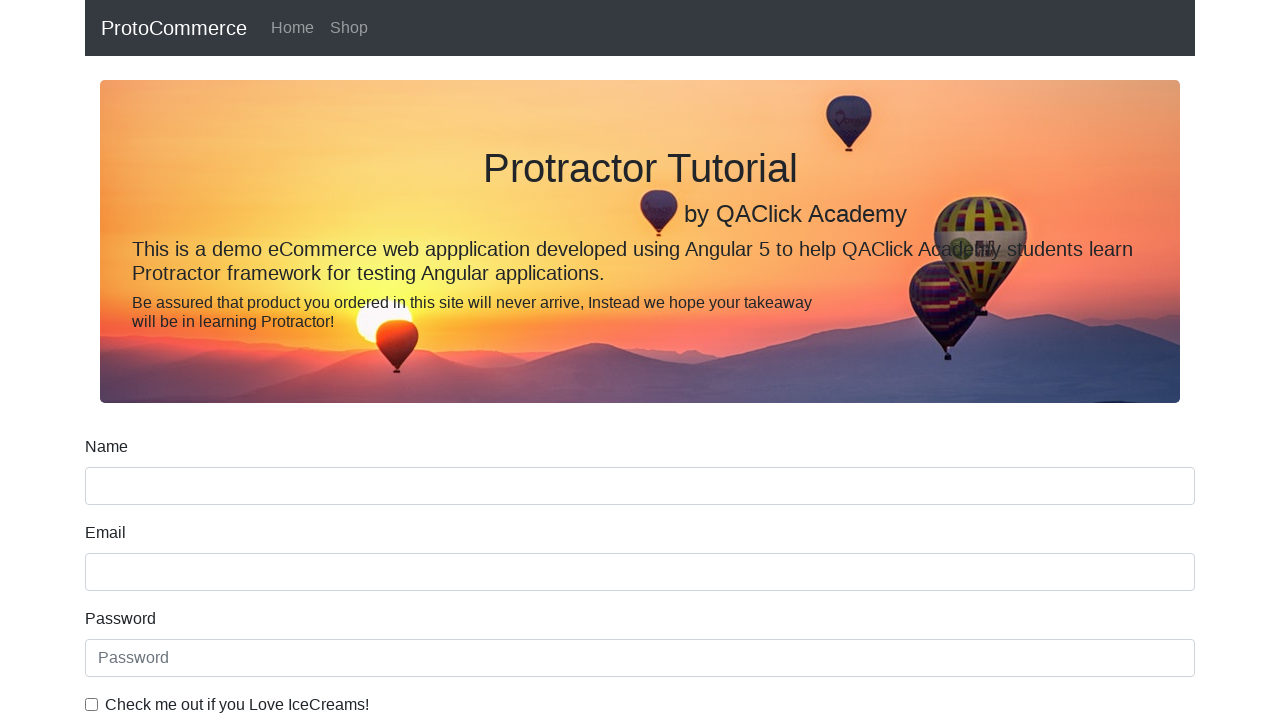

Filled name field with extracted course name: Playwright Testing on input[name='name']
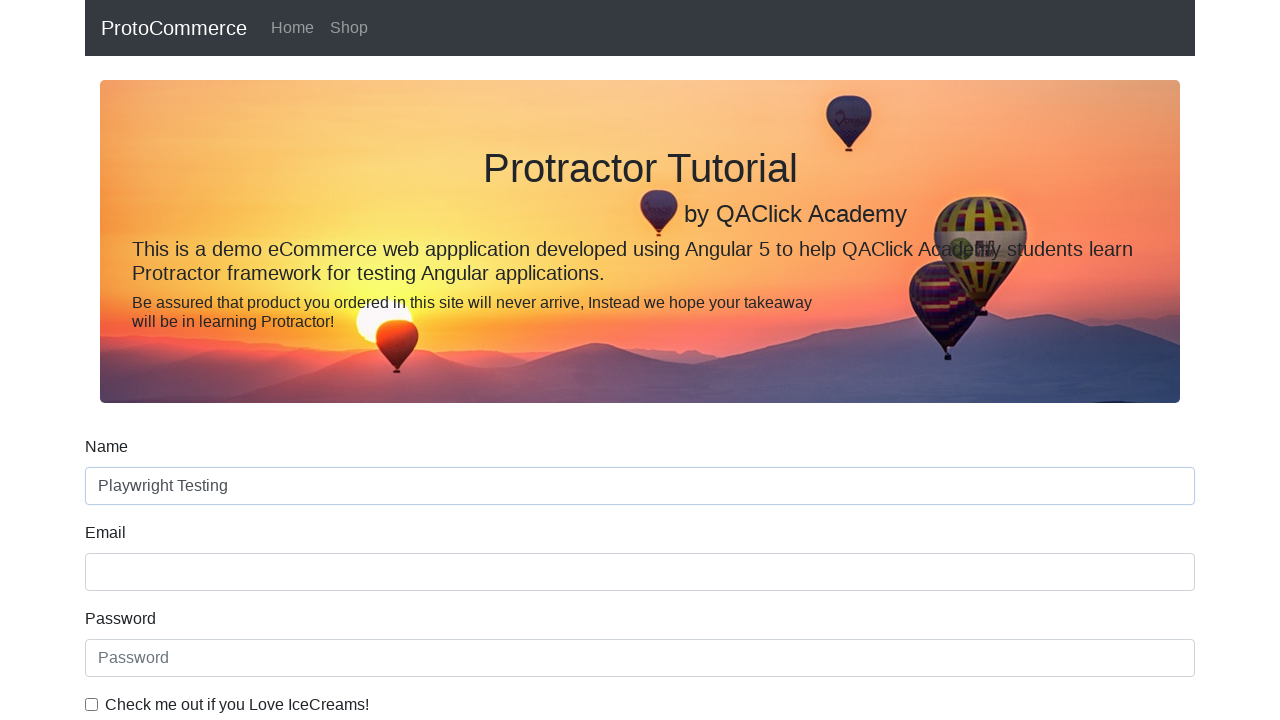

Closed the new tab
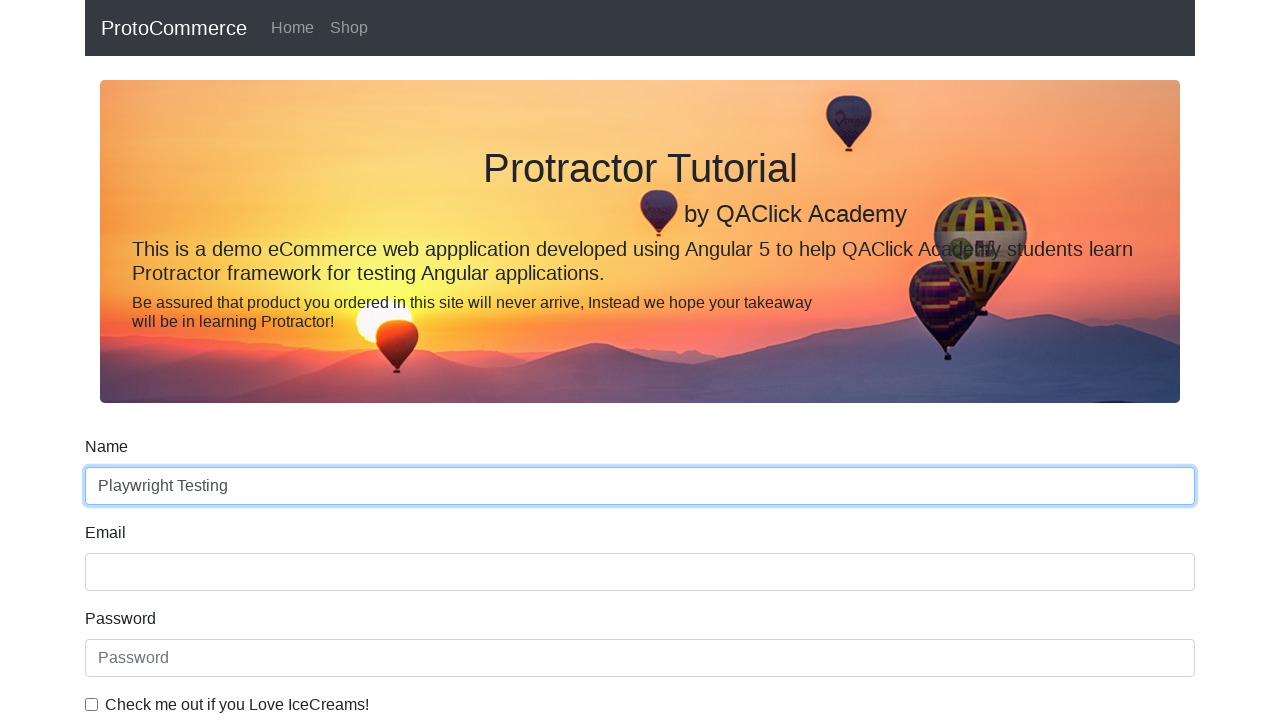

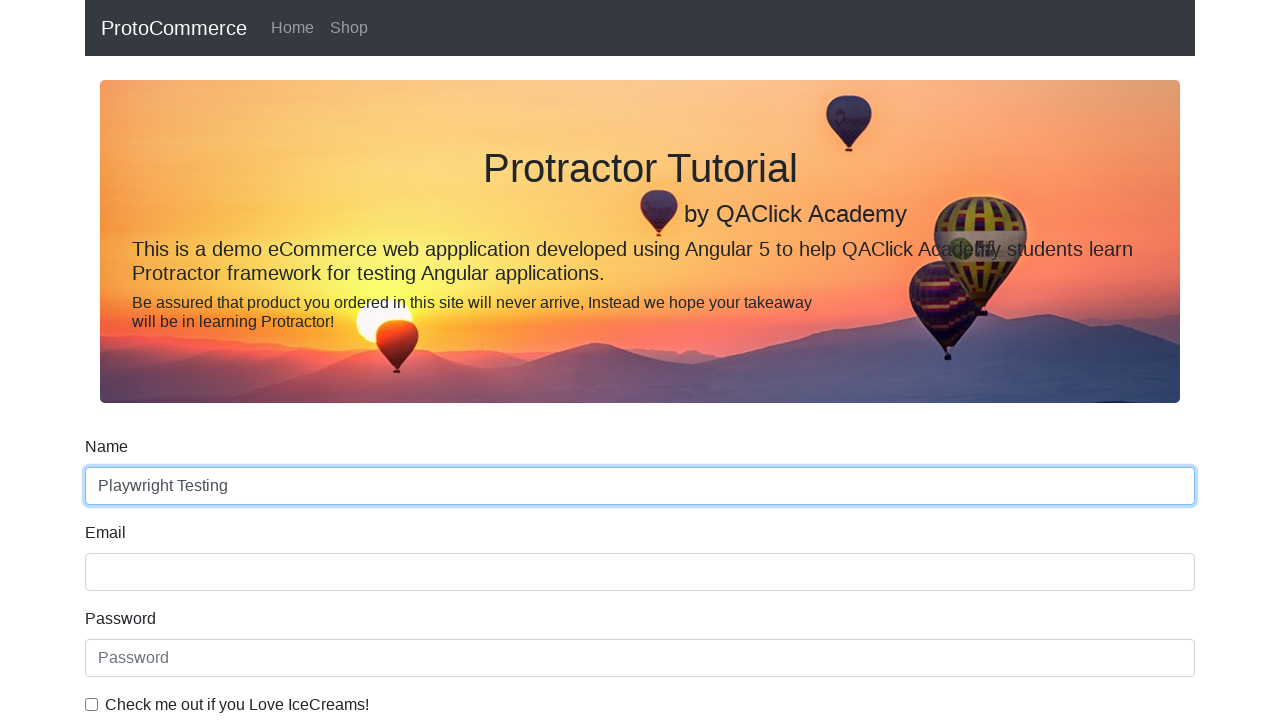